Tests calendar date picker by selecting a specific date (June 15, 2023) and verifying the input values

Starting URL: https://rahulshettyacademy.com/seleniumPractise/#/offers

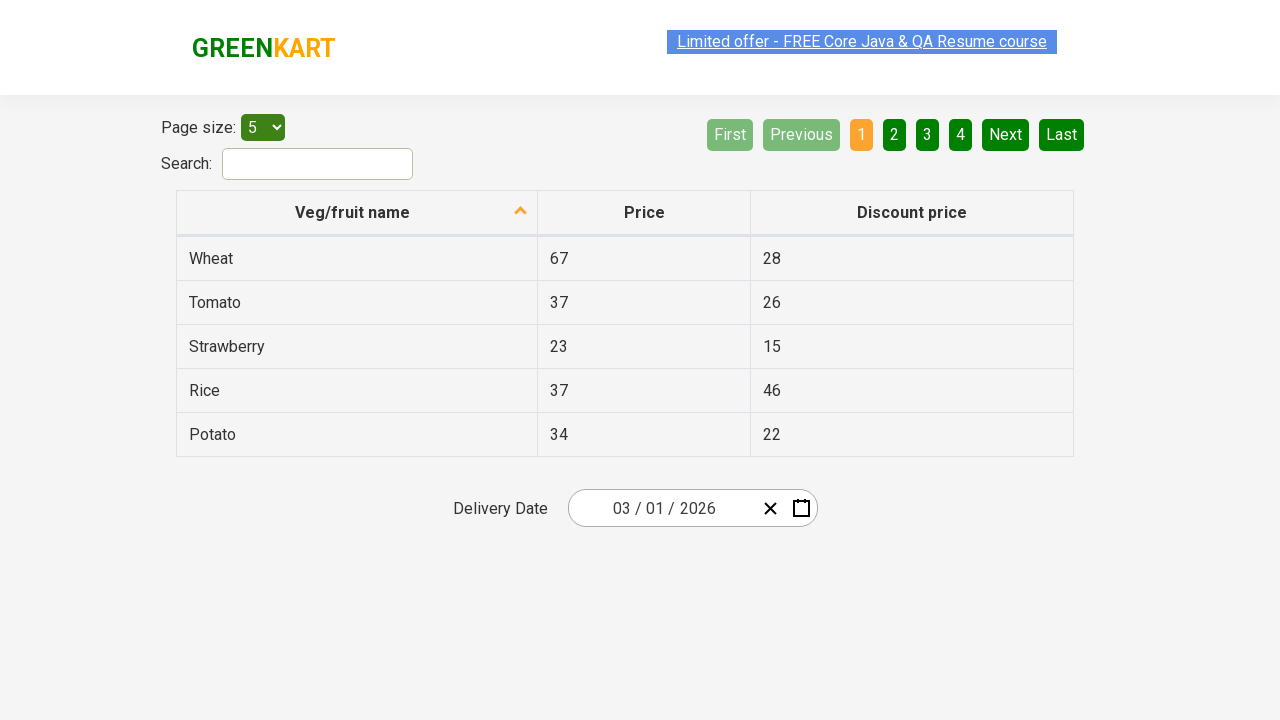

Clicked on date input to open calendar picker at (659, 508) on input.react-date-picker__inputGroup__input >> nth=1
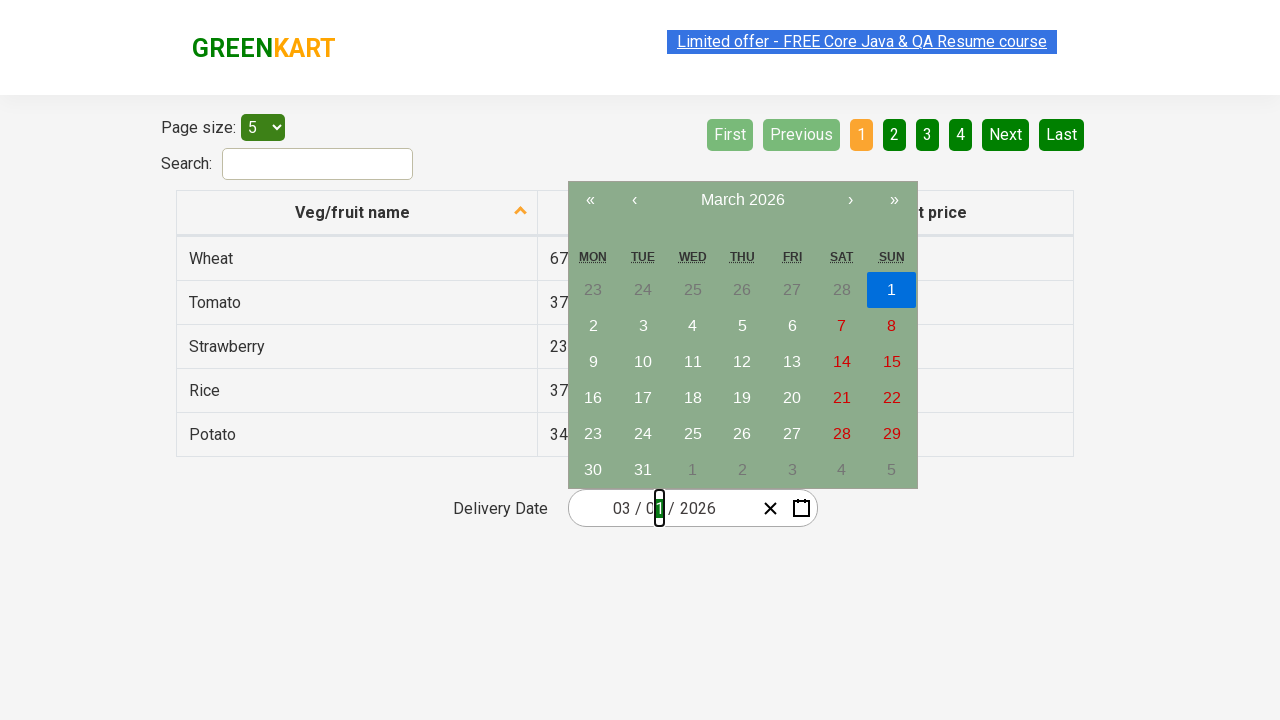

Clicked navigation label to switch to year view at (742, 200) on .react-calendar__navigation__label
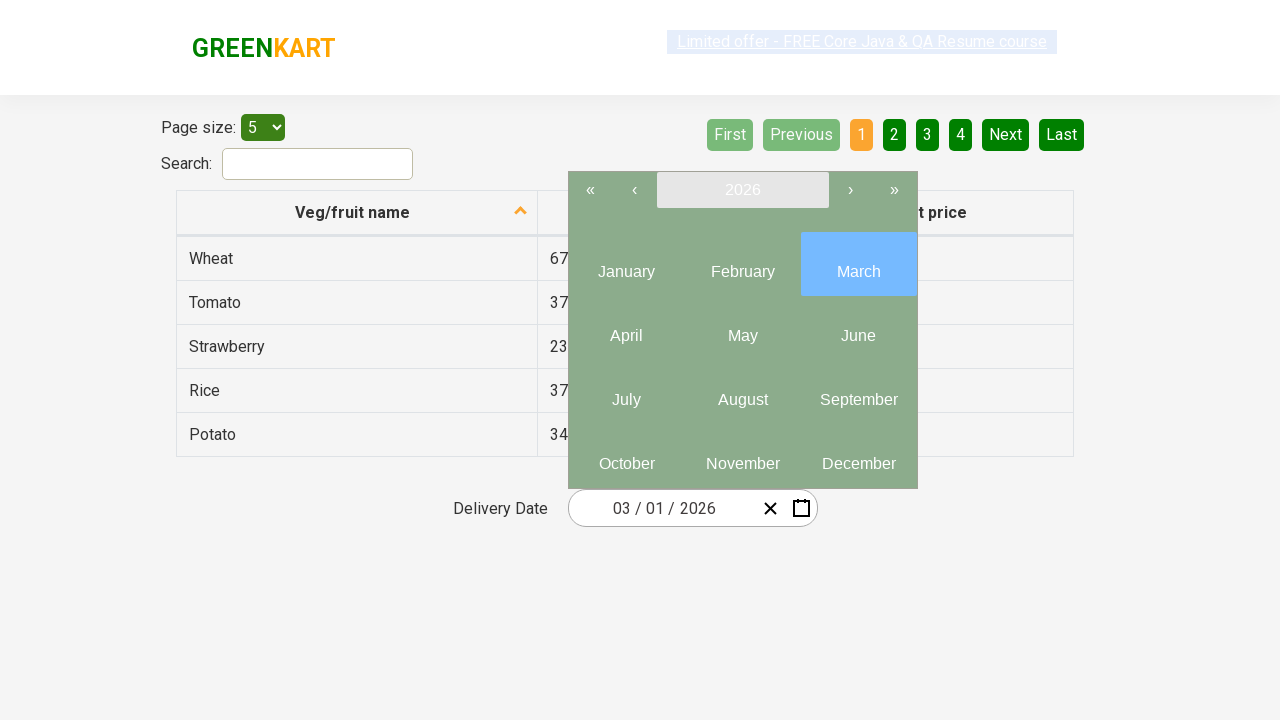

Clicked navigation label again to switch to decade view at (742, 190) on .react-calendar__navigation__label
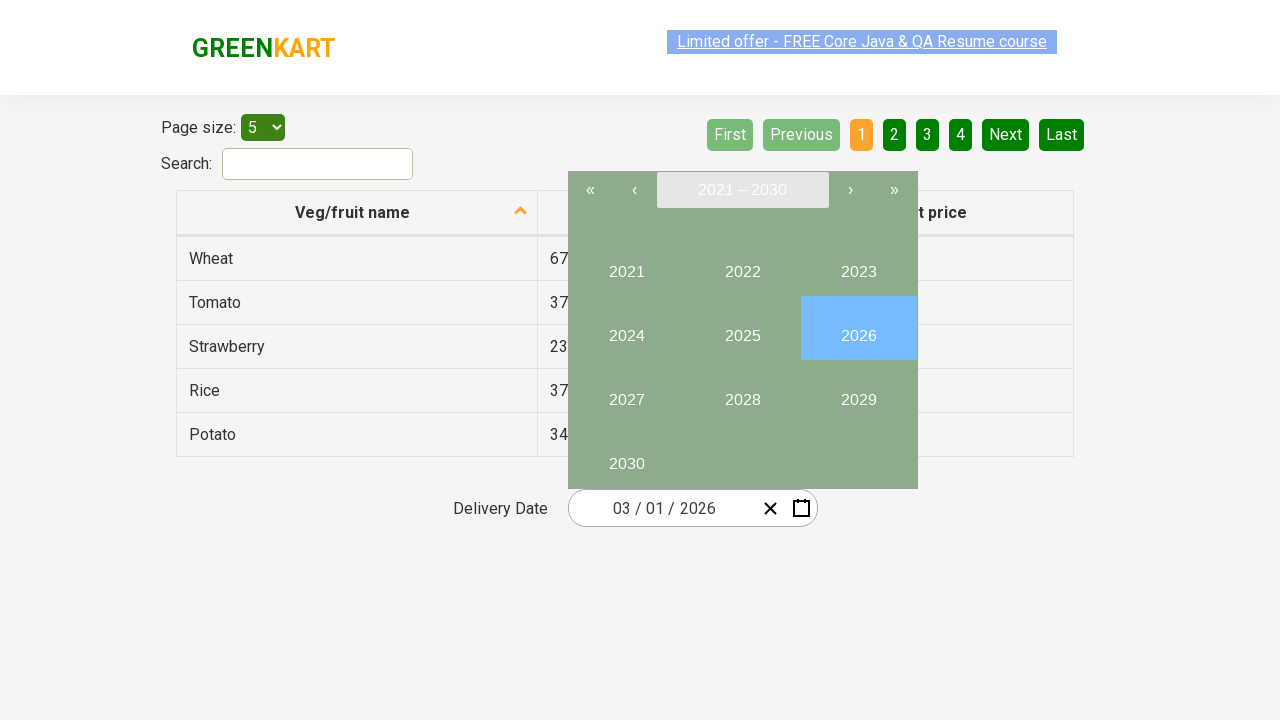

Selected year 2023 from decade view at (858, 264) on button:has-text('2023')
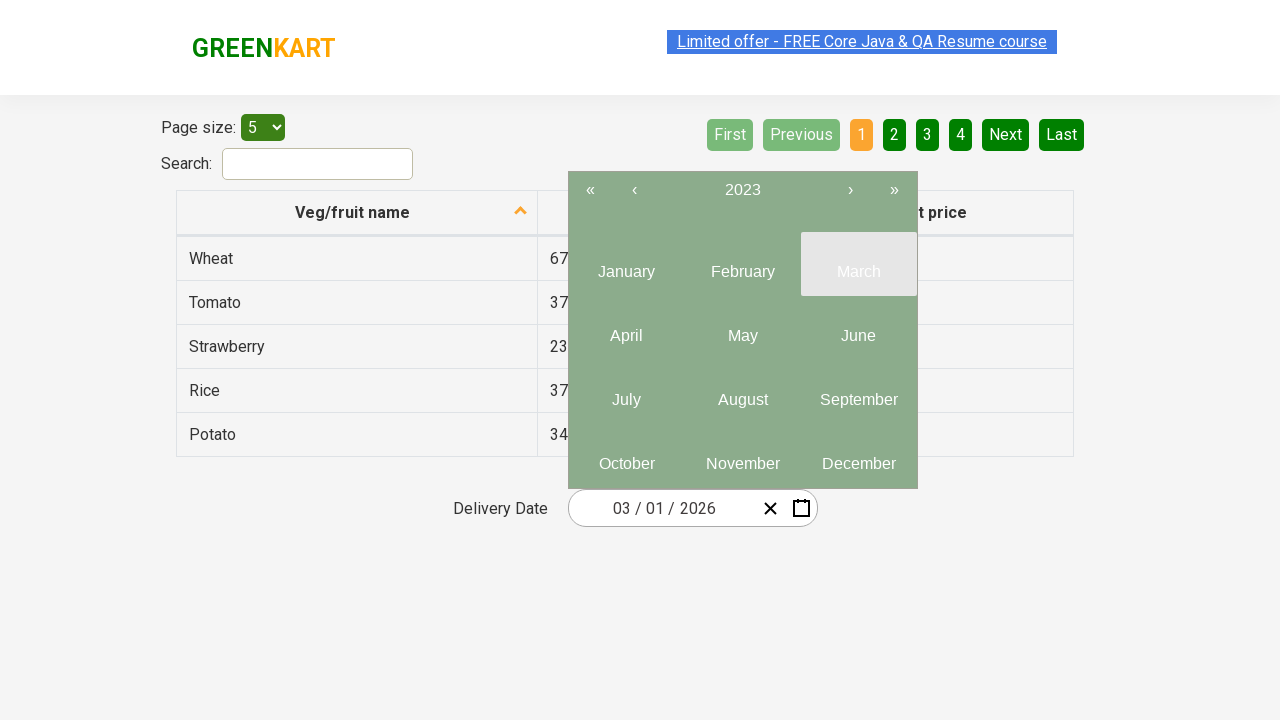

Selected June (month index 5) from year 2023 at (858, 328) on button.react-calendar__year-view__months__month >> nth=5
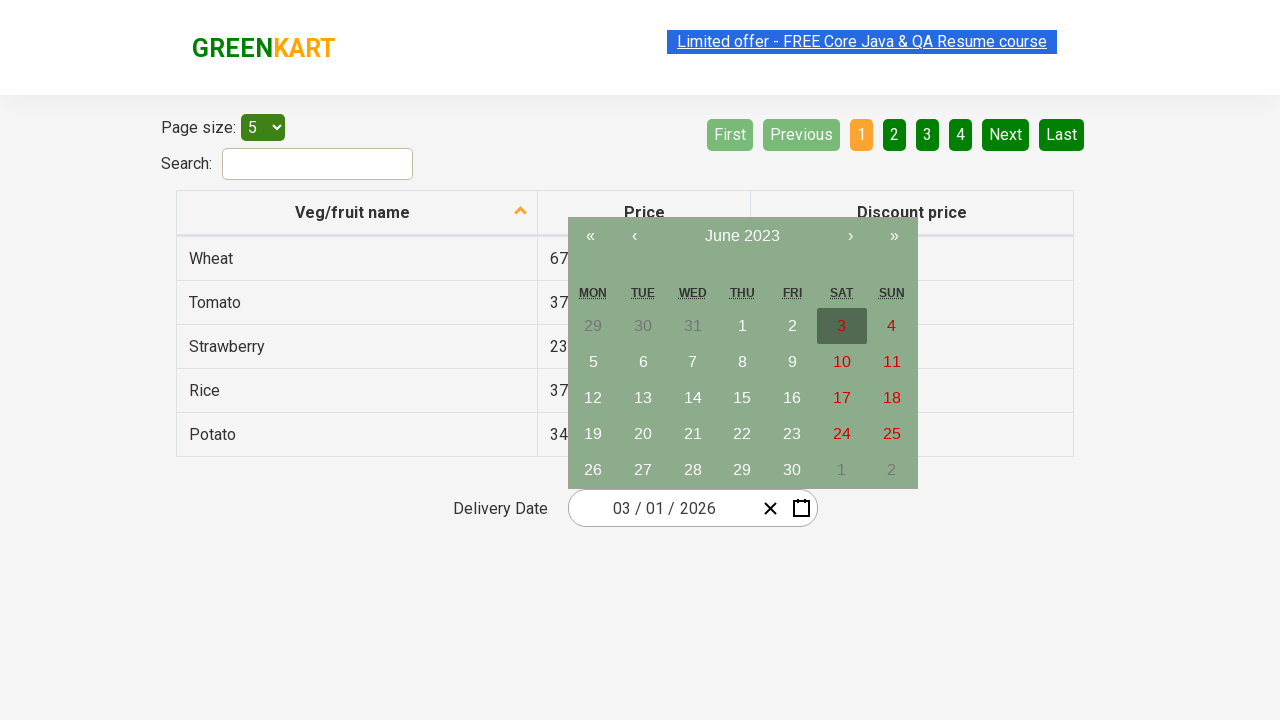

Selected day 15 from June 2023 calendar at (742, 398) on abbr:has-text('15')
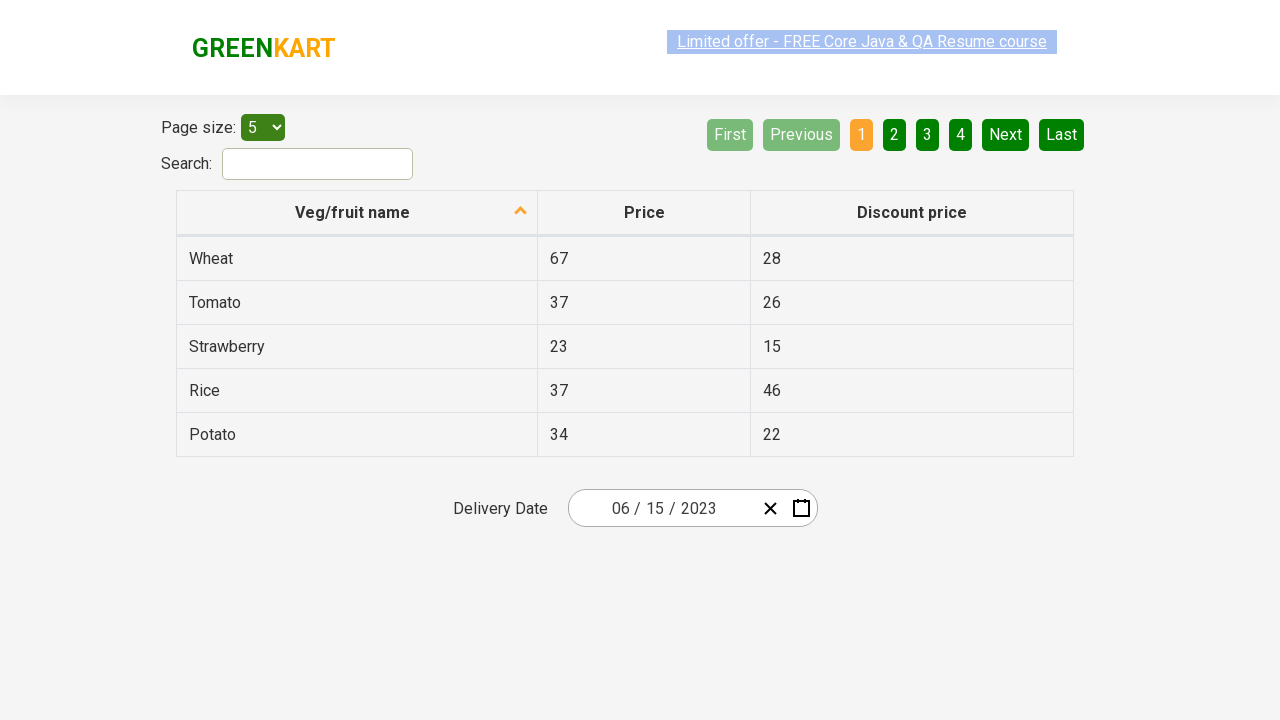

Verified input field 0 contains expected value '6'
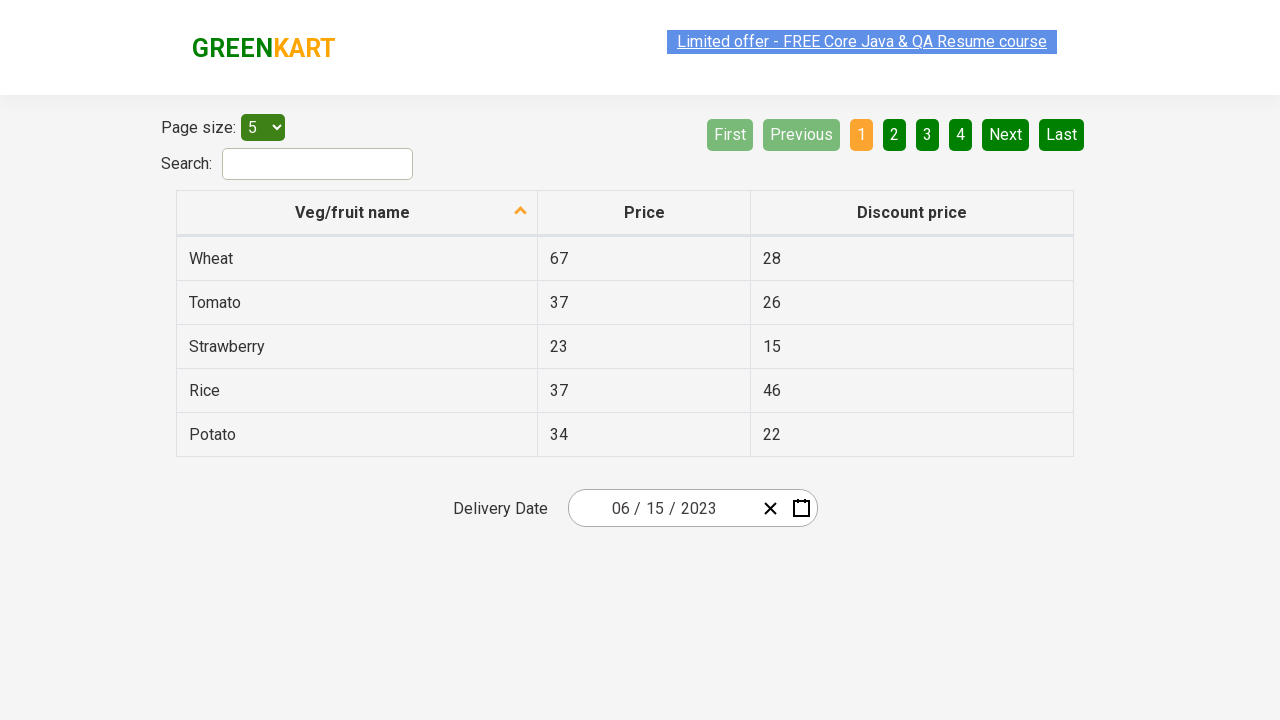

Verified input field 1 contains expected value '15'
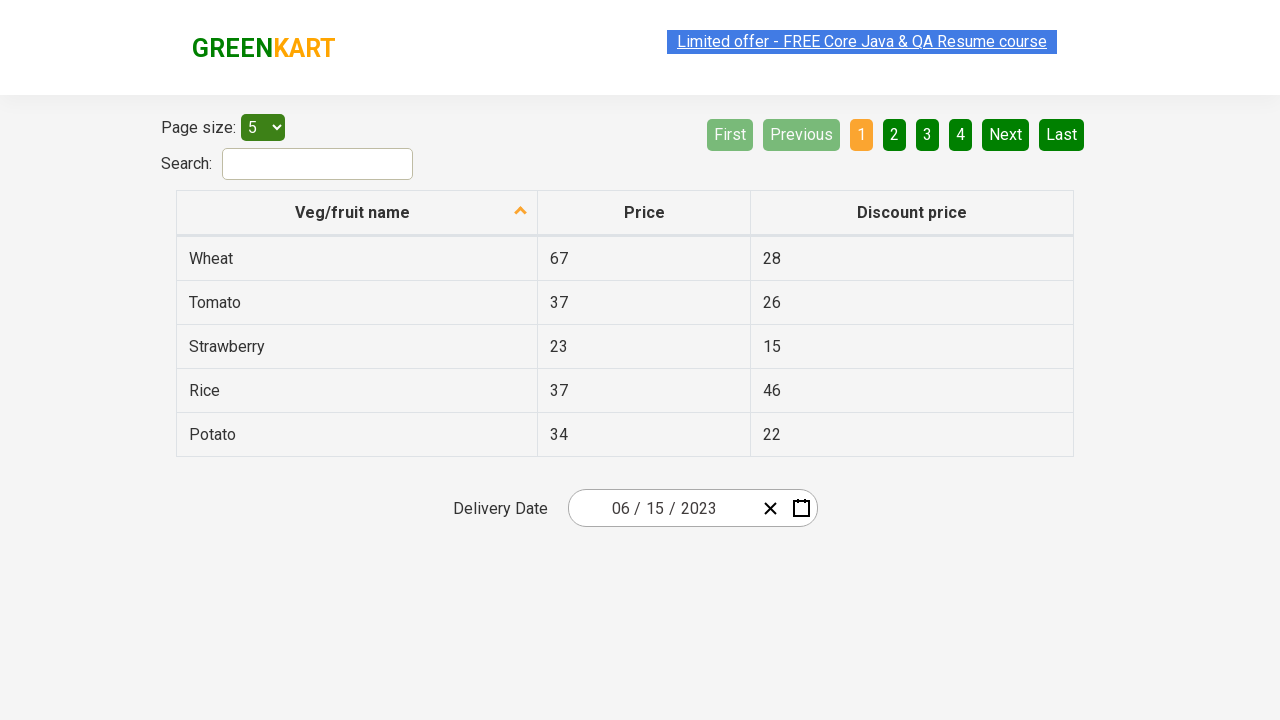

Verified input field 2 contains expected value '2023'
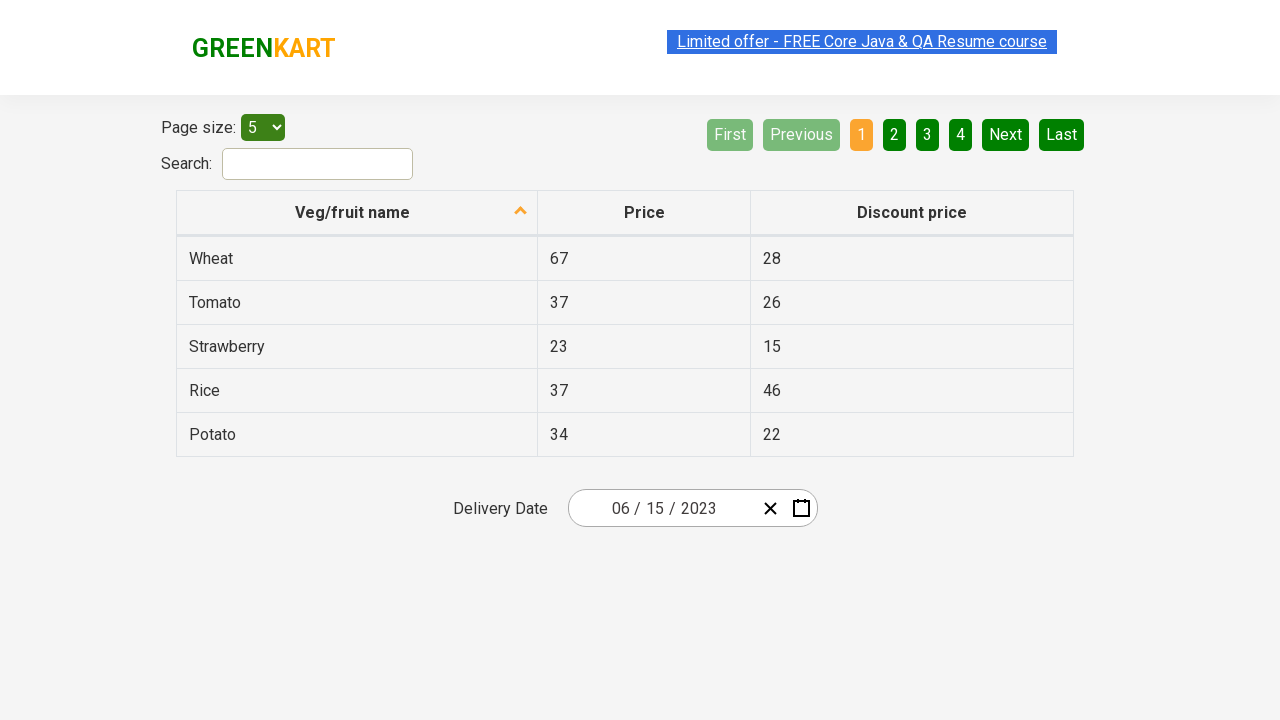

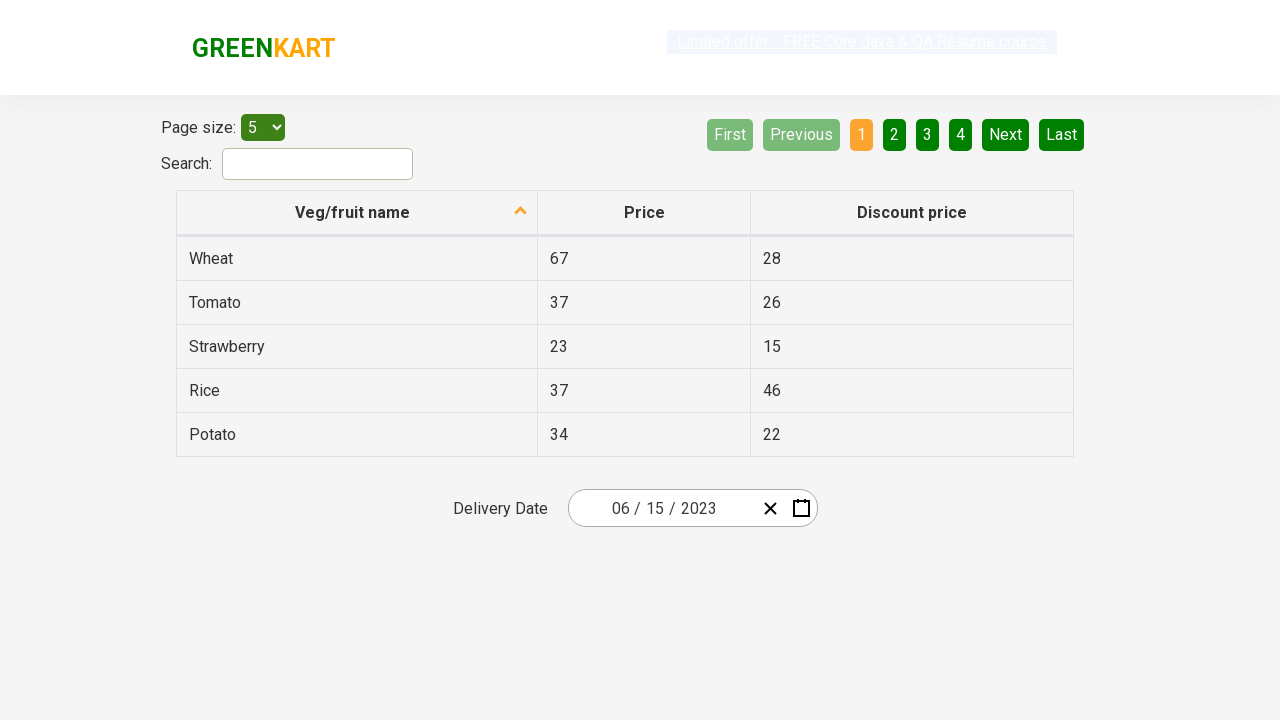